Tests various types of alerts on a demo page including simple alerts, confirmation dialogs, and sweet alerts by accepting, dismissing, and interacting with them

Starting URL: https://www.leafground.com/alert.xhtml

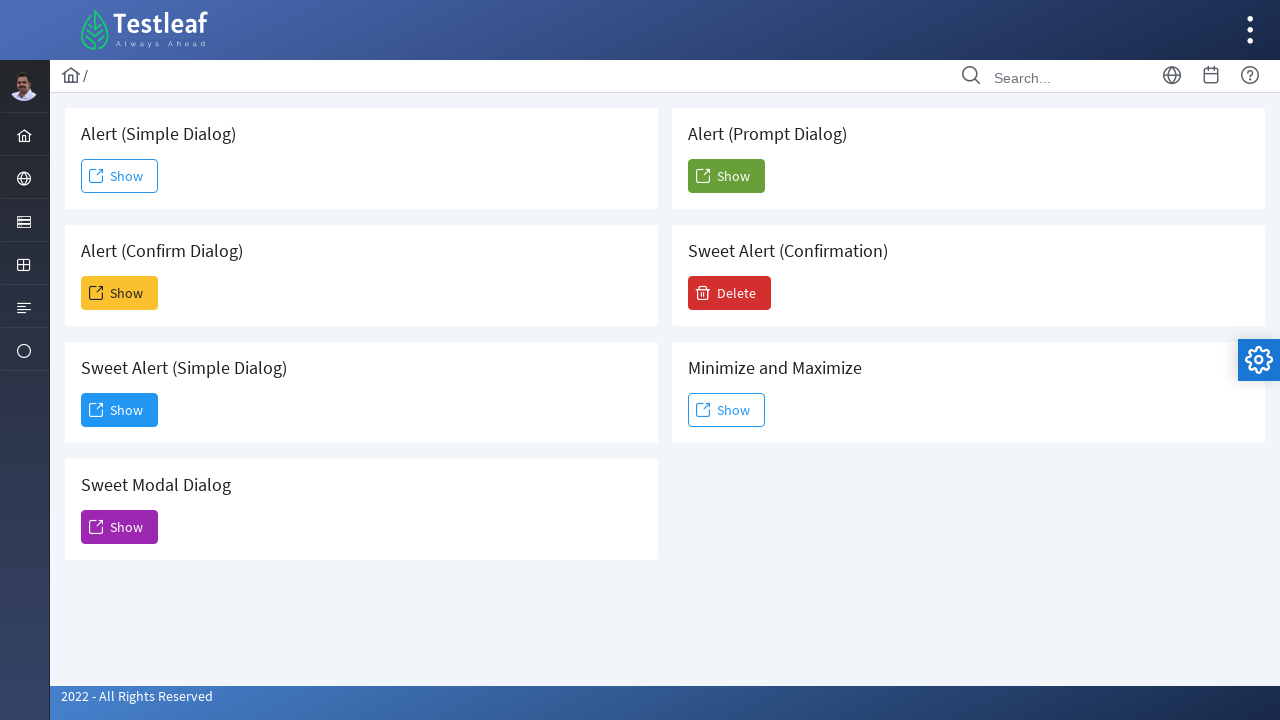

Clicked Show button to trigger simple alert at (120, 176) on xpath=//span[text()='Show']
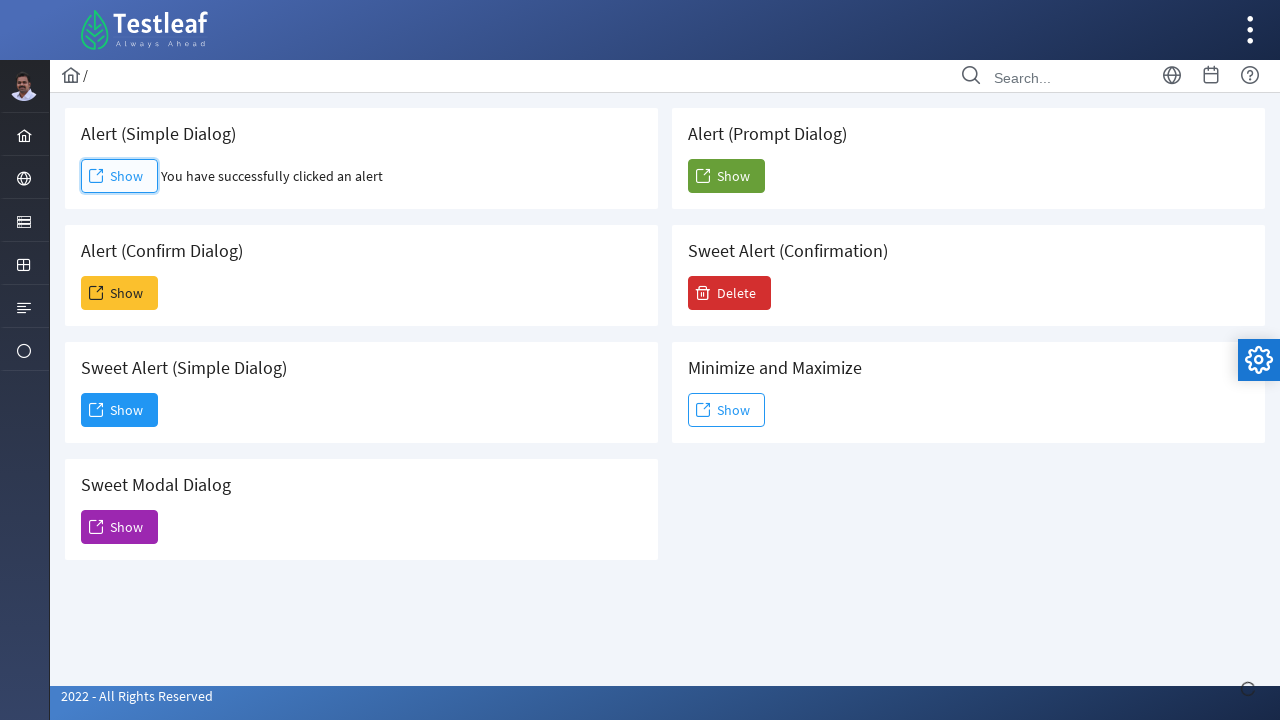

Set up dialog handler to accept alerts
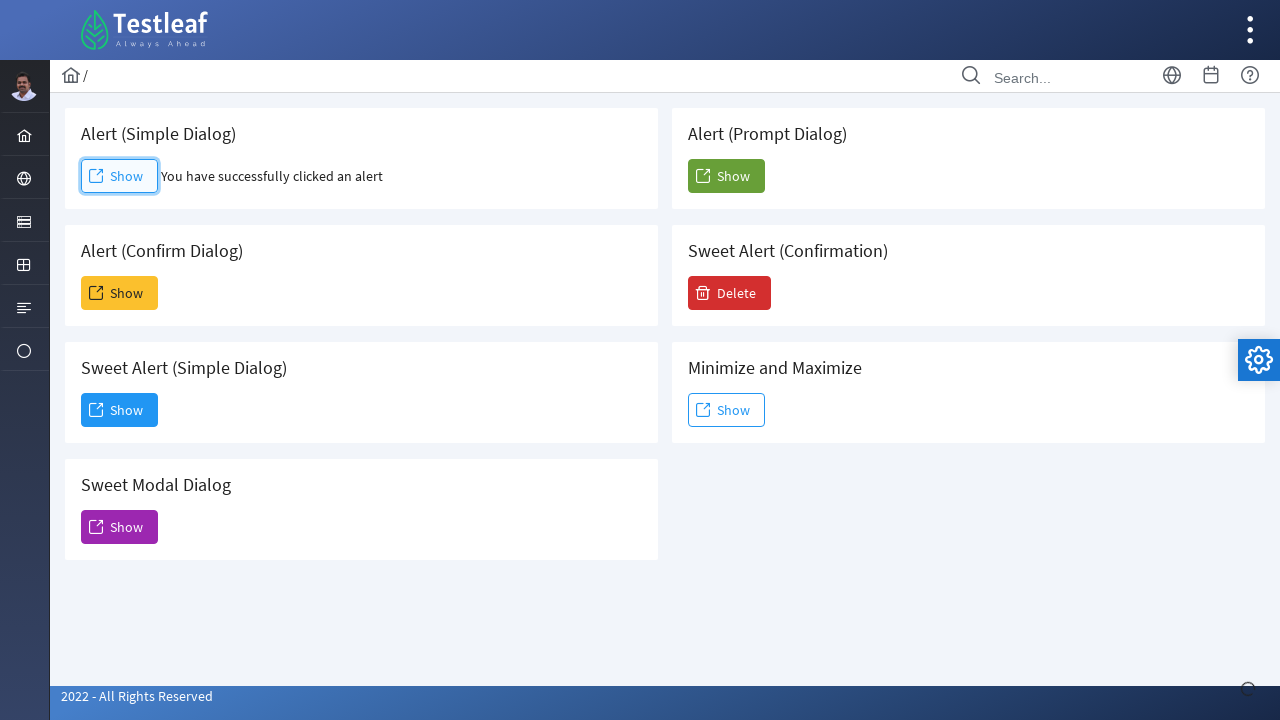

Clicked second Show button to trigger confirmation dialog at (120, 293) on xpath=(//span[text()='Show'])[2]
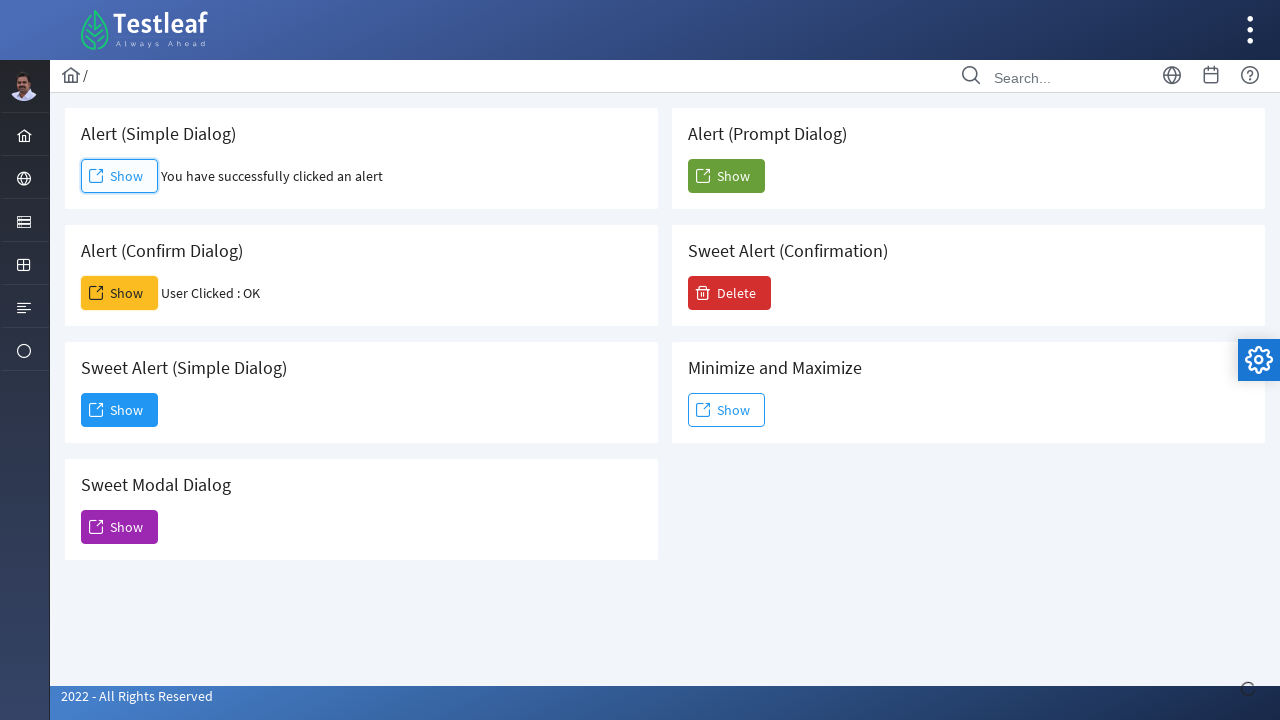

Set up dialog handler to dismiss confirmation dialogs
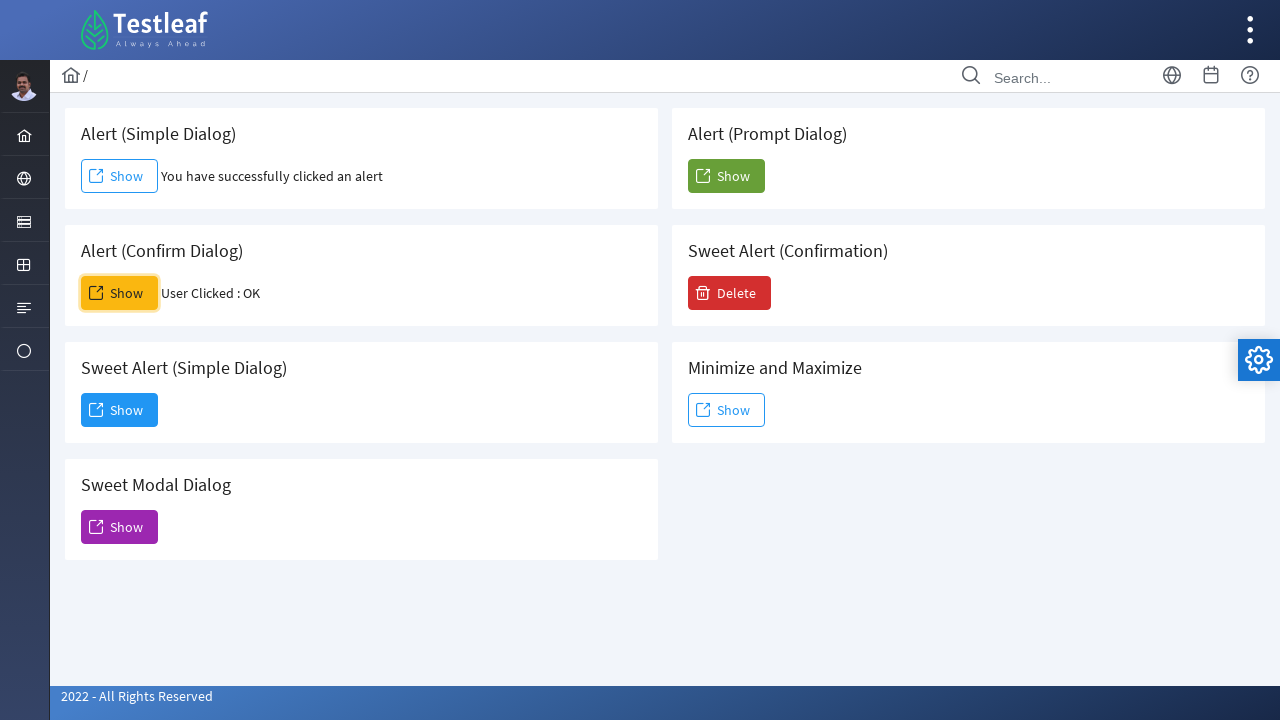

Verified result text loaded after dismissing confirmation
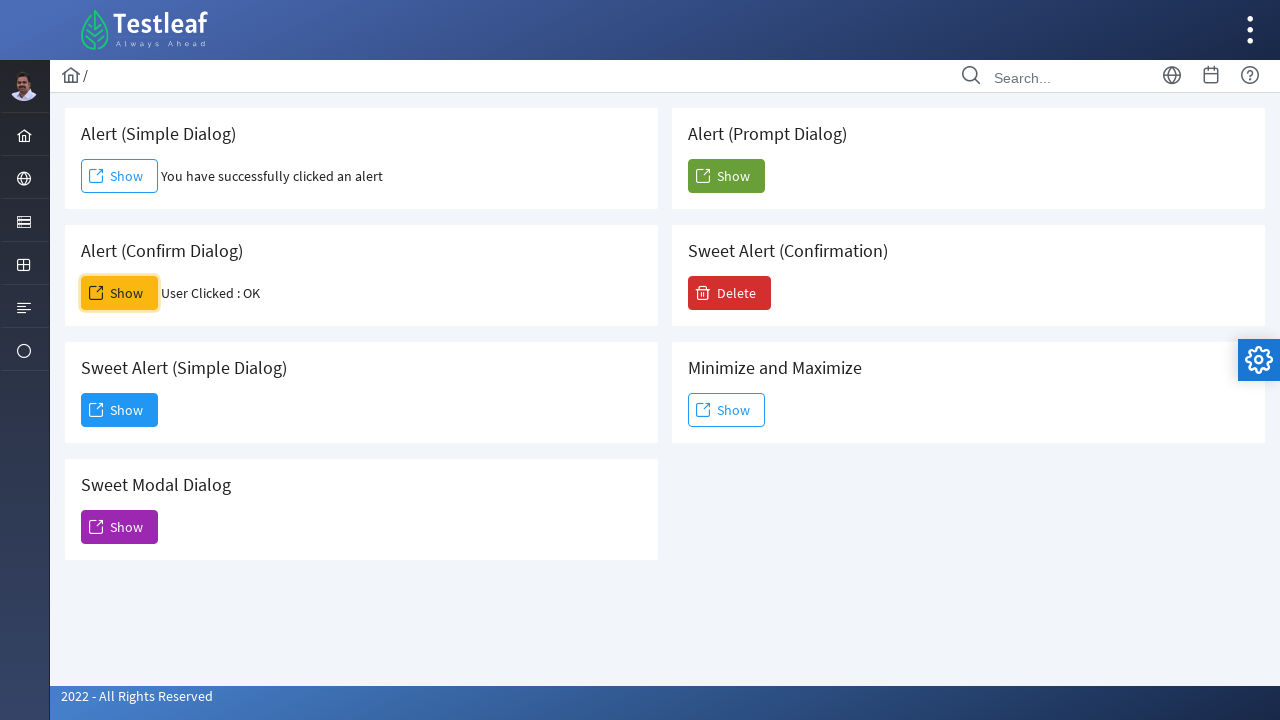

Clicked third Show button to trigger sweet alert at (120, 410) on xpath=(//span[text()='Show'])[3]
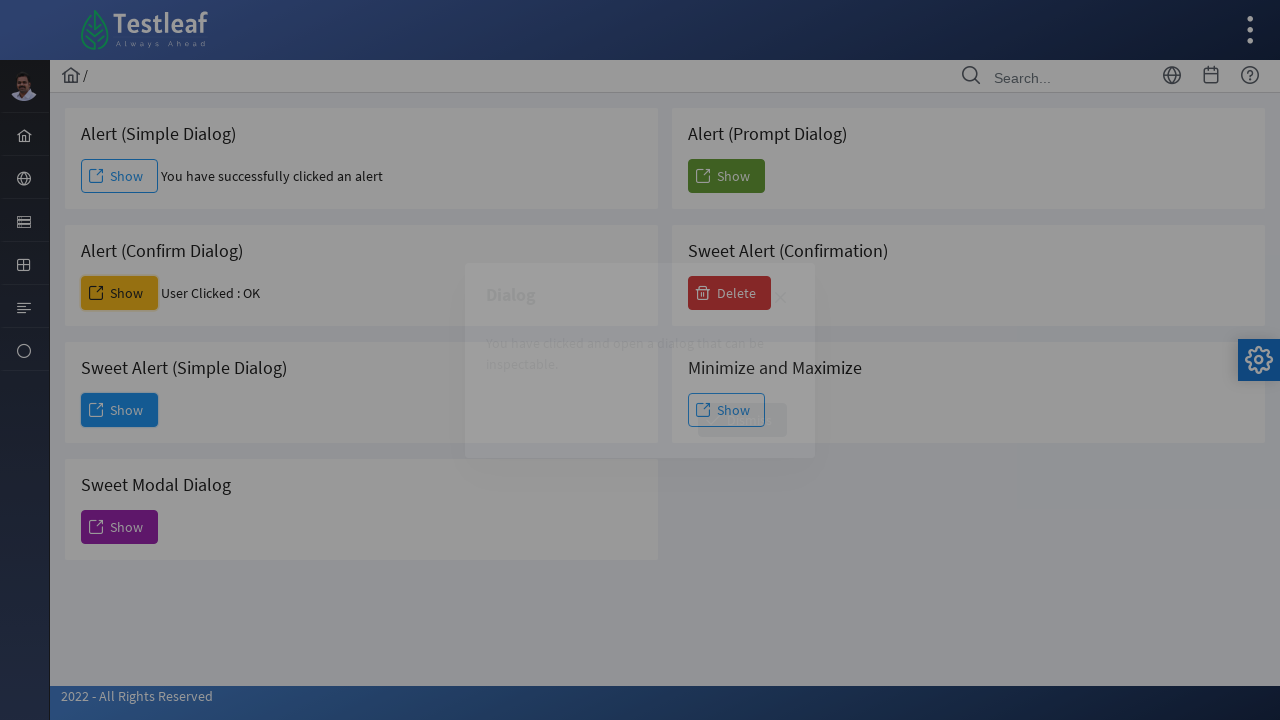

Clicked Dismiss button on sweet alert at (742, 420) on xpath=//span[text()='Dismiss']
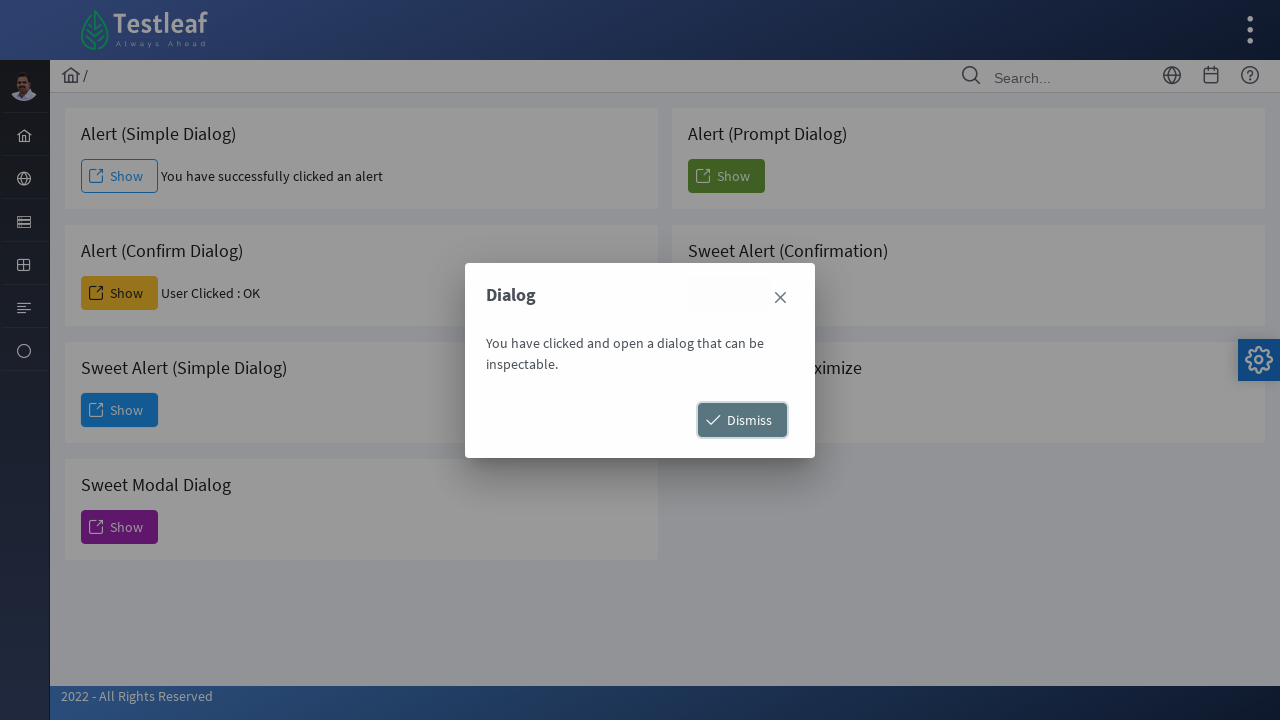

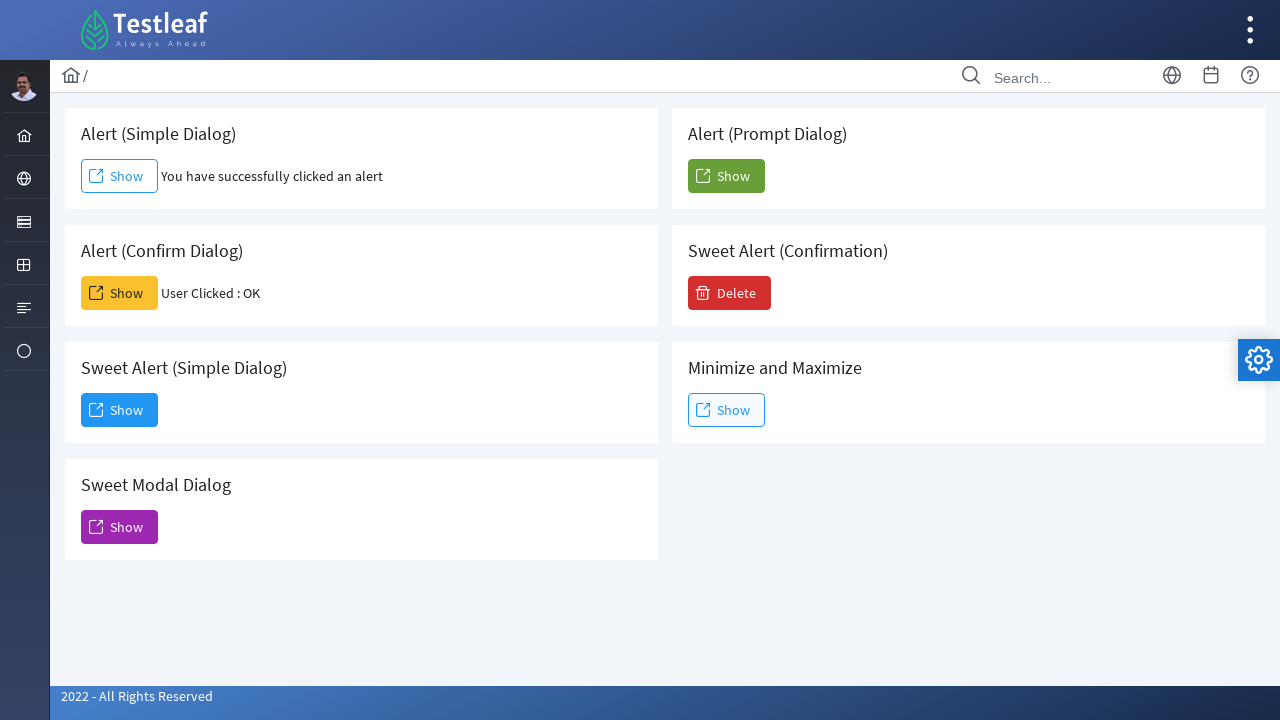